Tests JavaScript confirm dialog by clicking a button that triggers it, dismissing (canceling) it, and verifying the result message does not contain "successfuly".

Starting URL: https://the-internet.herokuapp.com/javascript_alerts

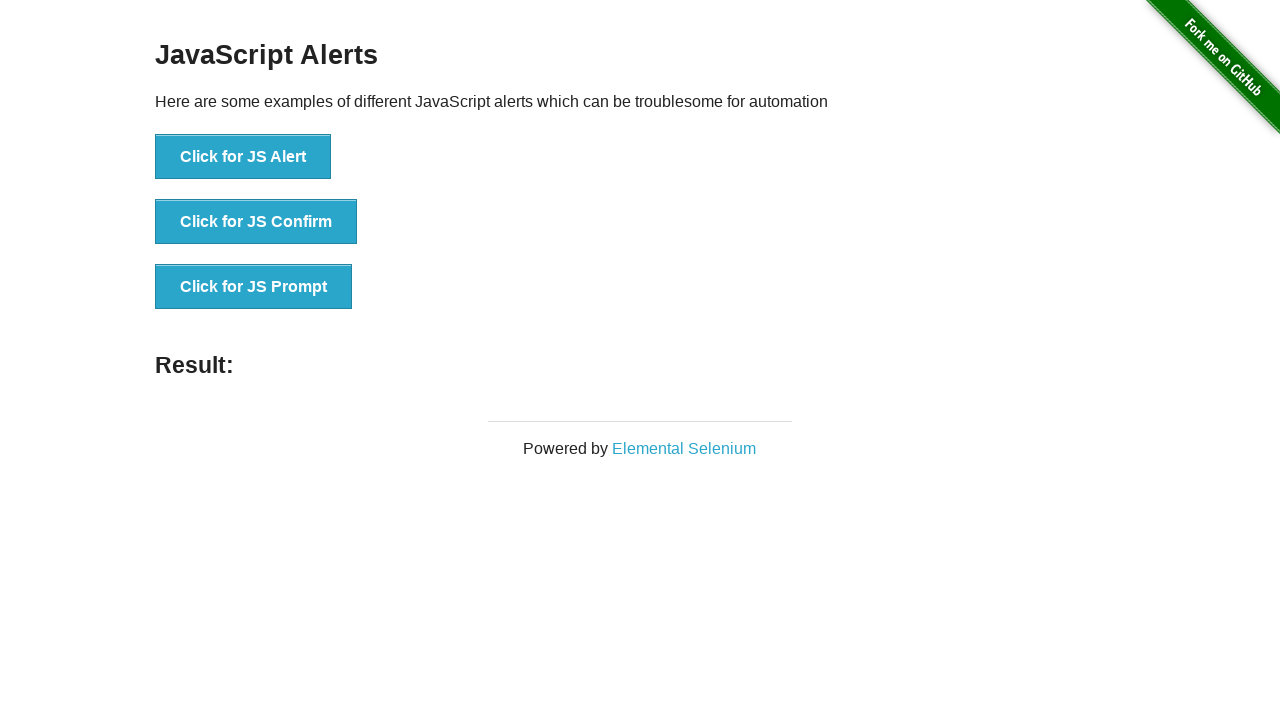

Set up dialog handler to dismiss confirm dialog
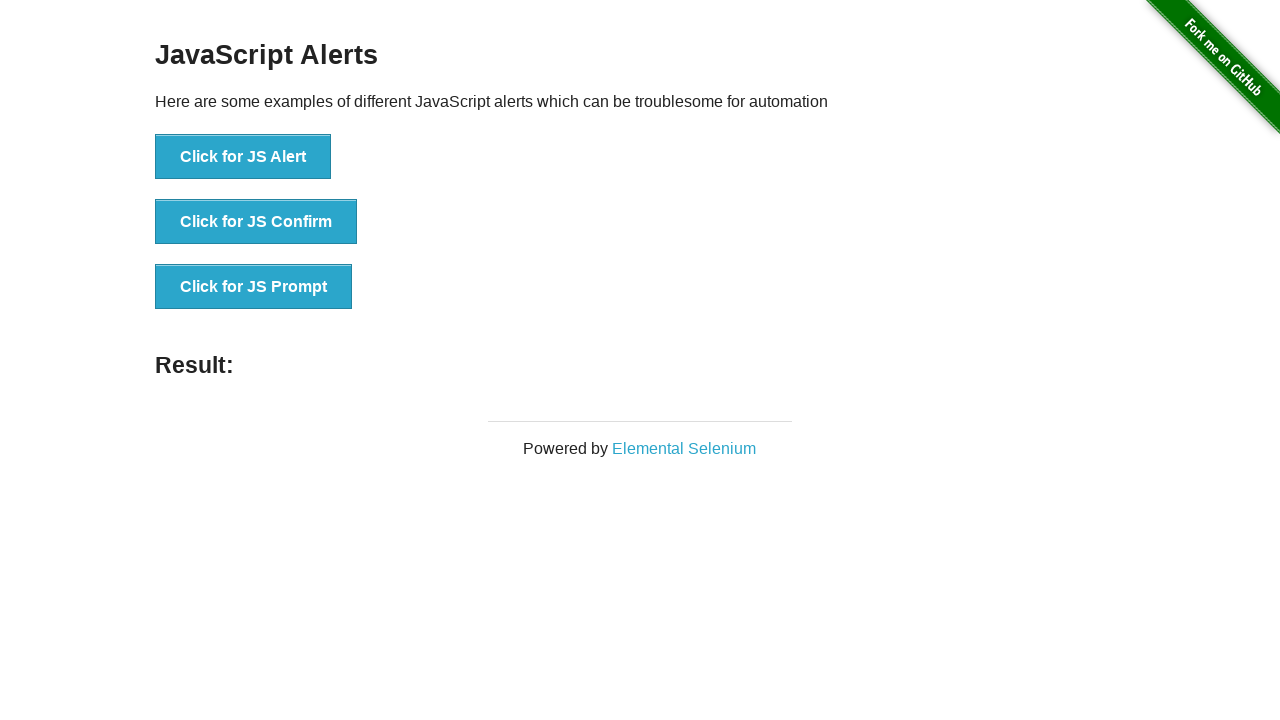

Clicked button to trigger JavaScript confirm dialog at (256, 222) on xpath=//button[text()='Click for JS Confirm']
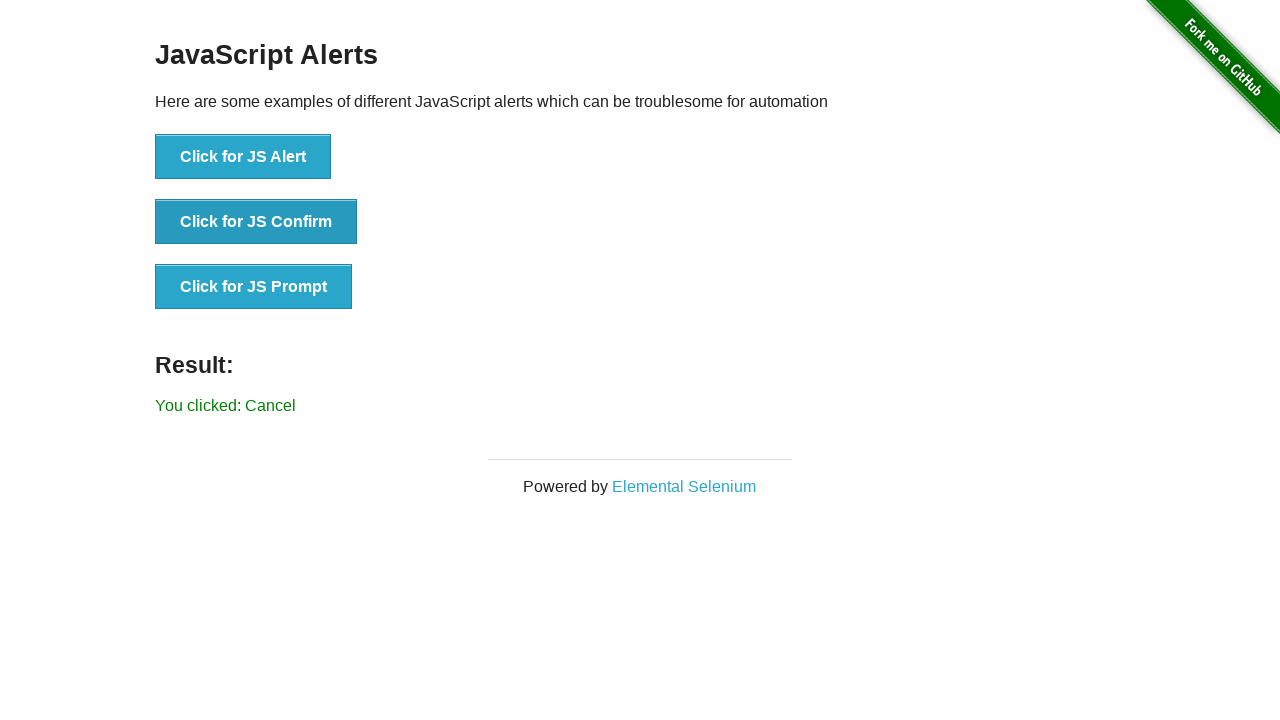

Result message element loaded
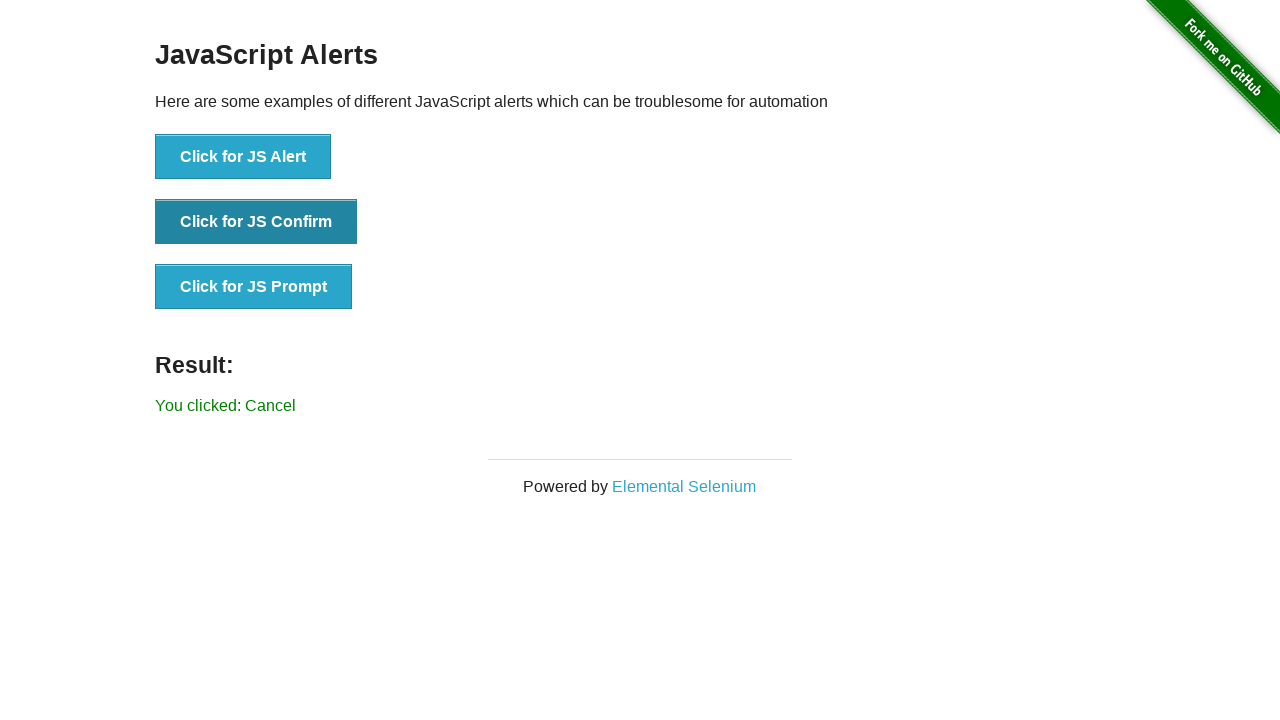

Retrieved result text: 'You clicked: Cancel'
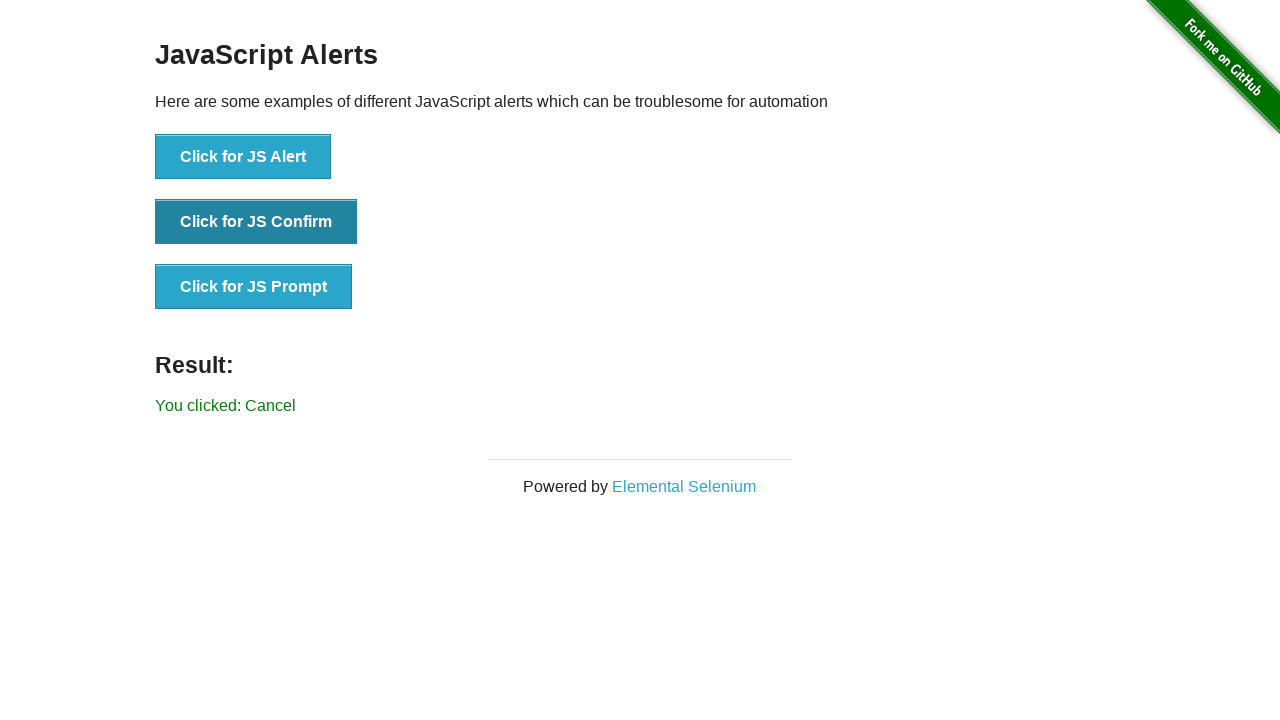

Verified result does not contain 'successfuly'
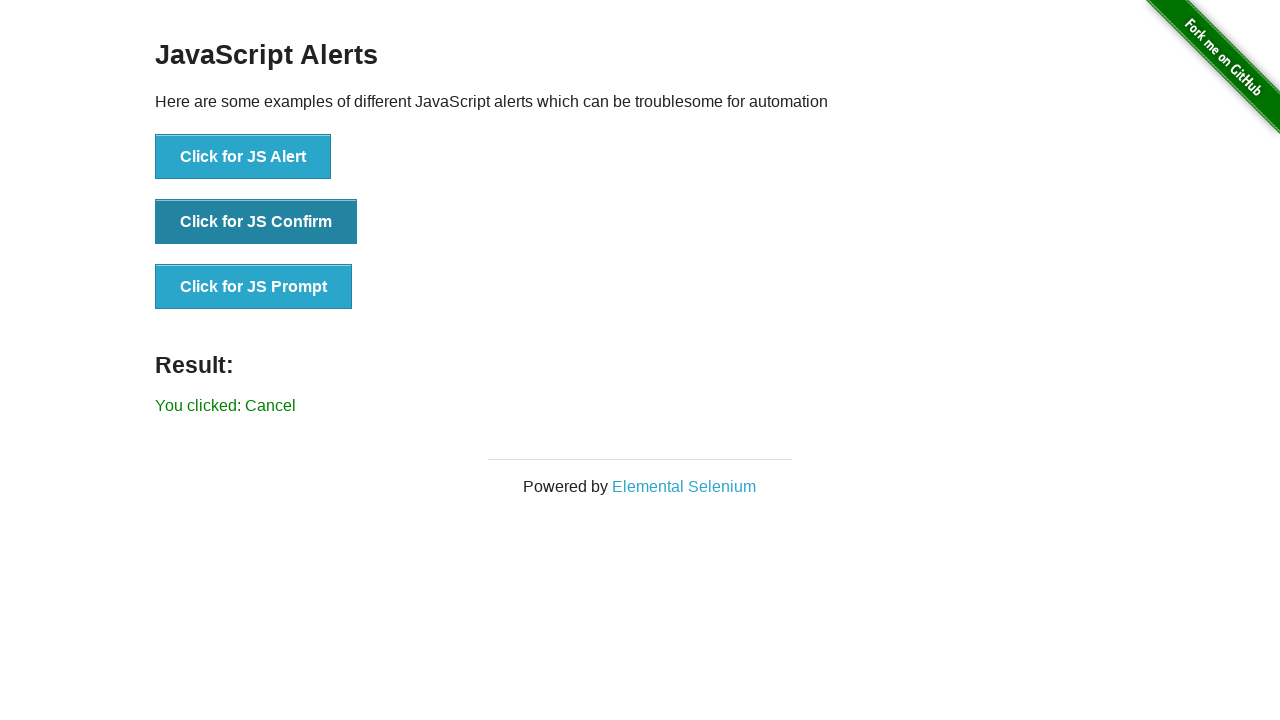

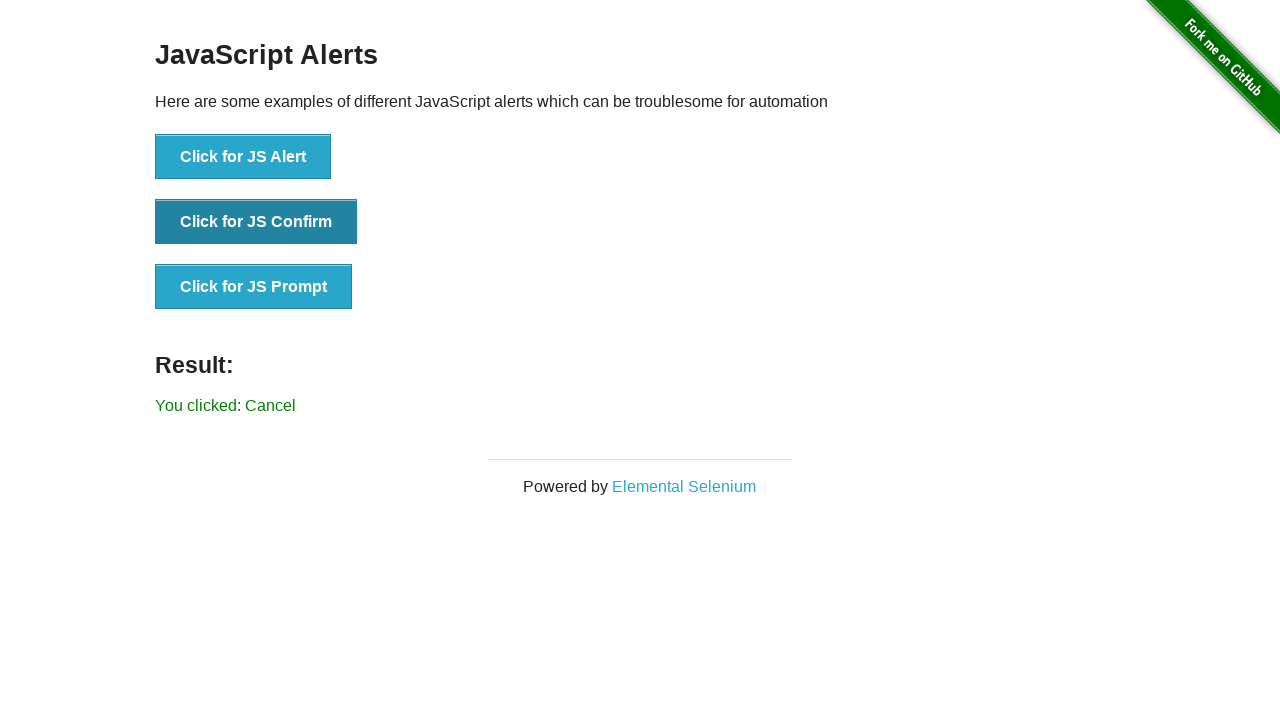